Tests the shopping cart functionality by adding multiple products (Stuffed Frog, Fluffy Bunny, Valentine Bear) to the cart and verifying quantities, individual totals, and overall cart total.

Starting URL: https://jupiter.cloud.planittesting.com/

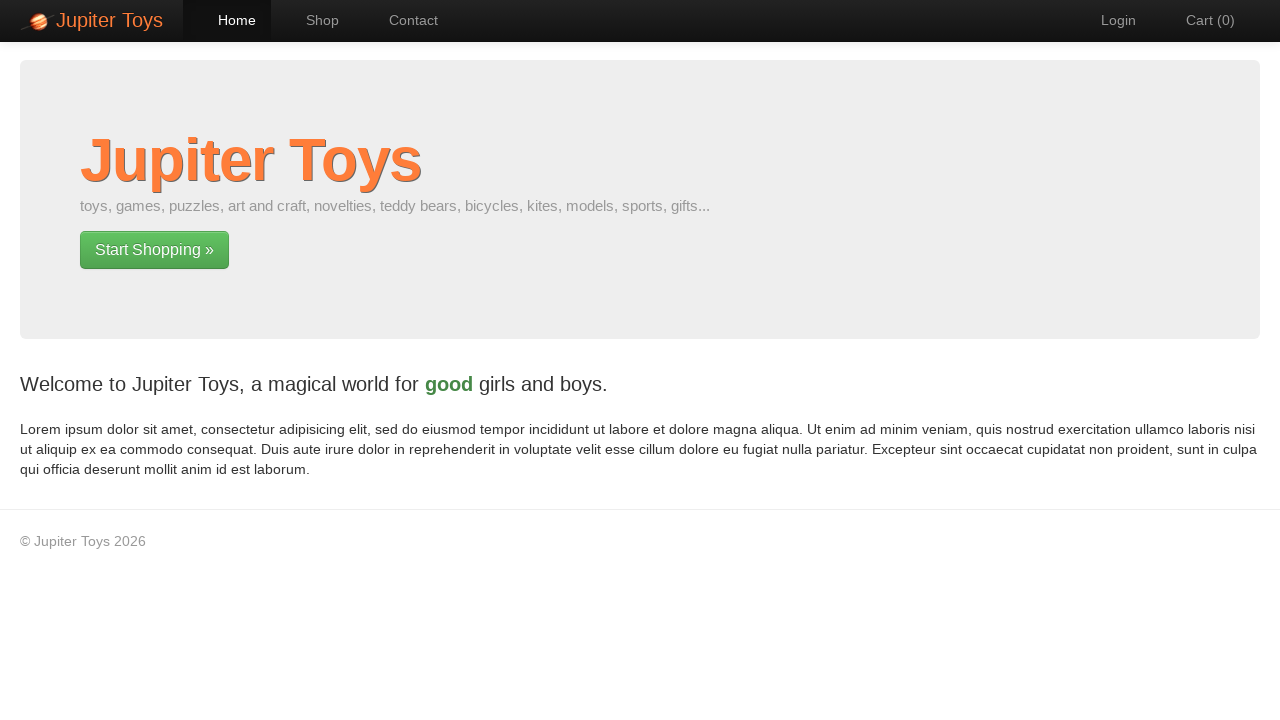

Clicked on Shop link to navigate to products page at (312, 20) on internal:role=link[name="Shop"s]
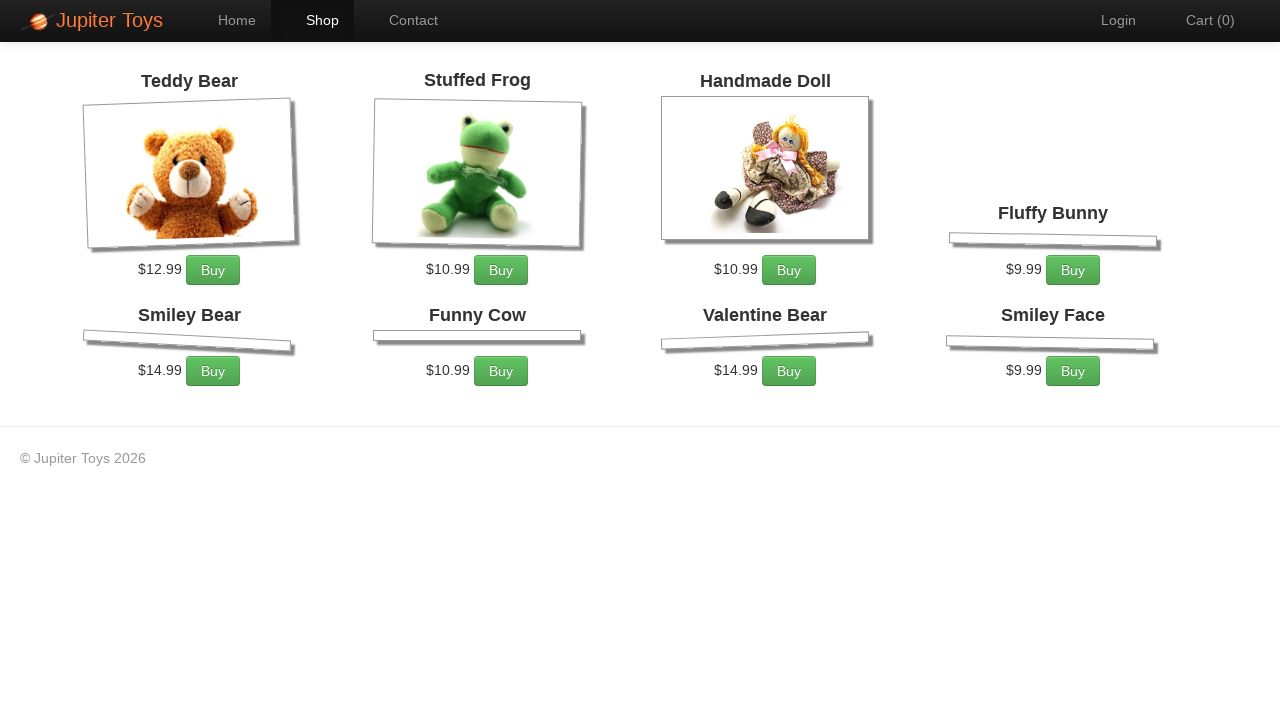

Waited for products to load
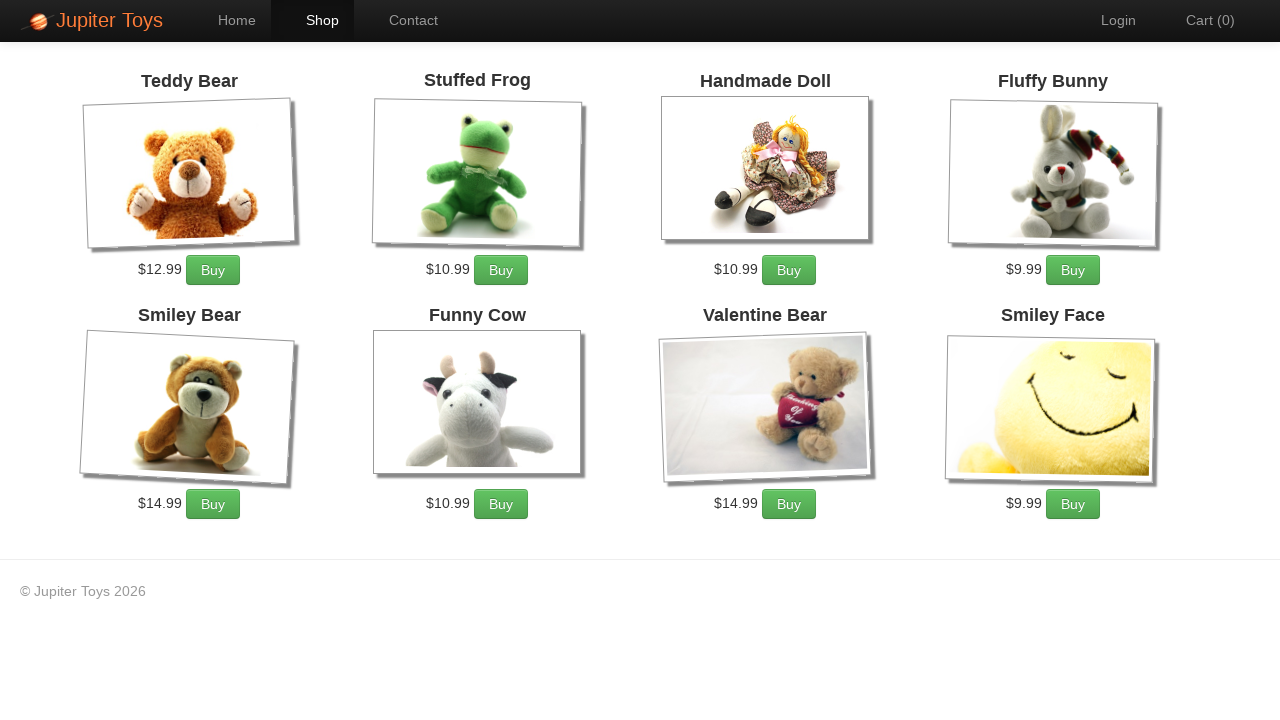

Added Stuffed Frog to cart (1st time) at (501, 270) on #product-2 >> internal:role=link[name="Buy"i]
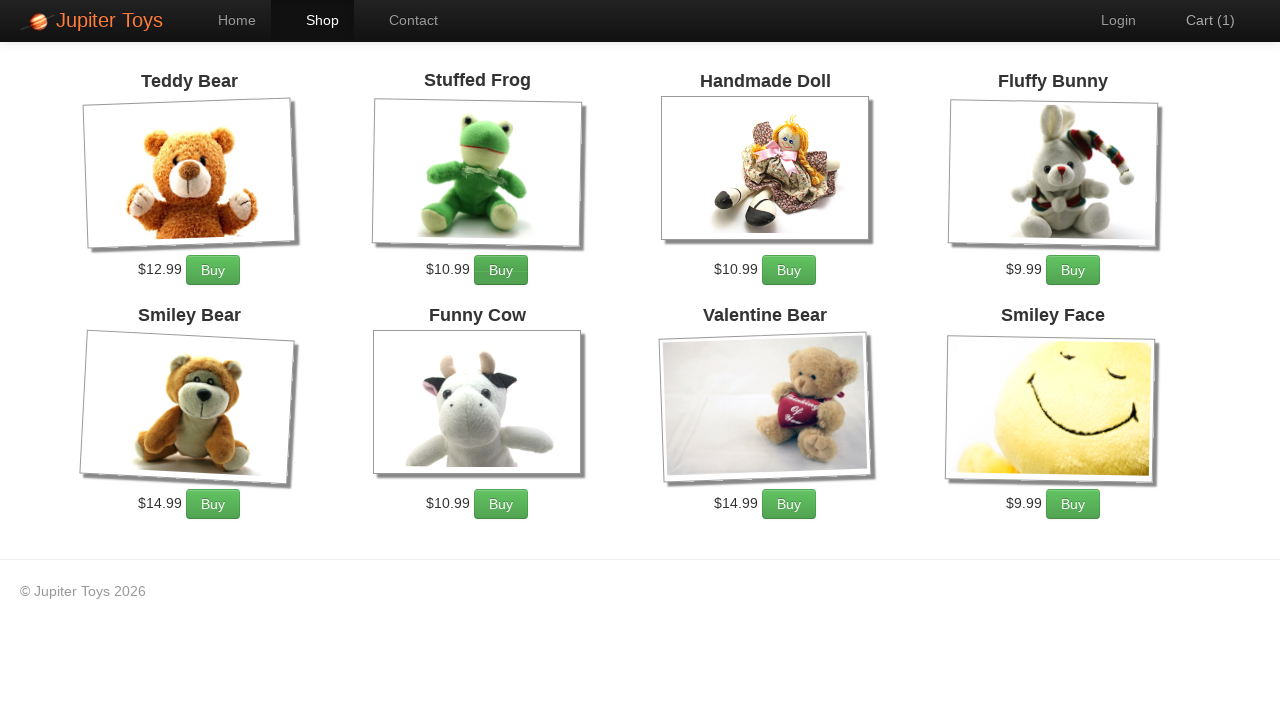

Added Stuffed Frog to cart (2nd time) at (501, 270) on #product-2 >> internal:role=link[name="Buy"i]
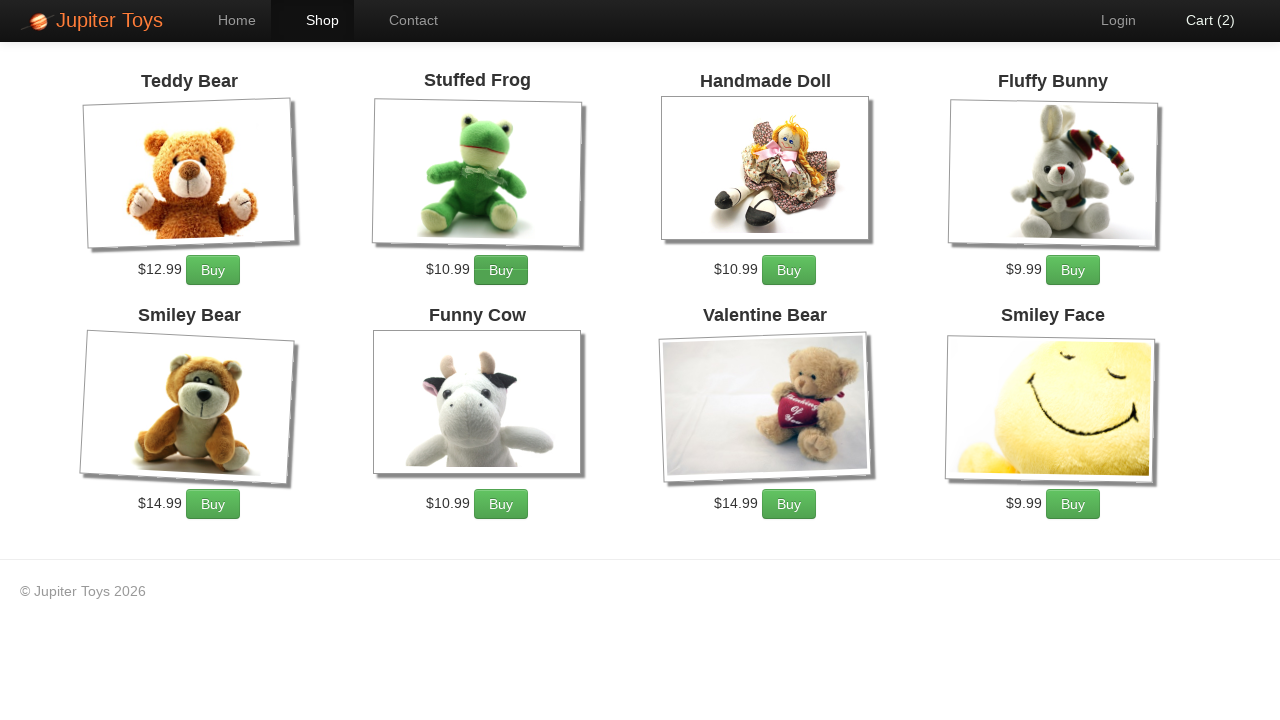

Added Fluffy Bunny to cart (1st time) at (1073, 270) on #product-4 >> internal:role=link[name="Buy"i]
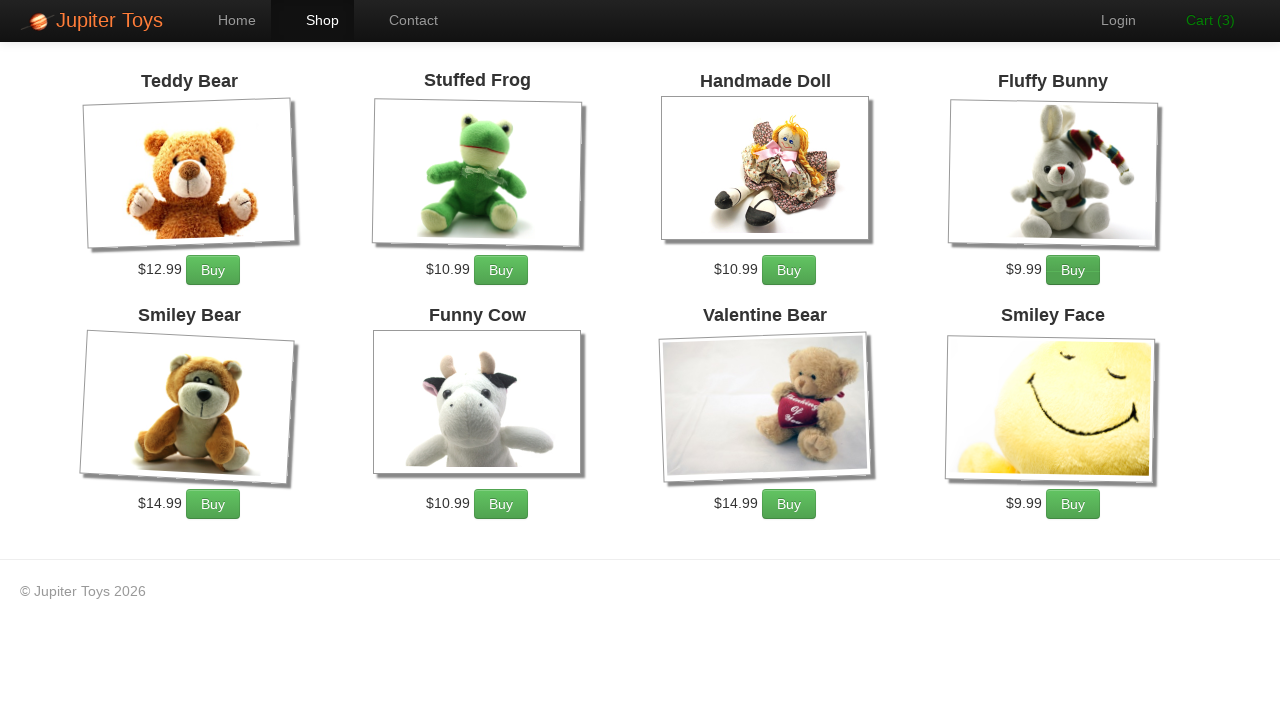

Added Fluffy Bunny to cart (2nd time) at (1073, 270) on #product-4 >> internal:role=link[name="Buy"i]
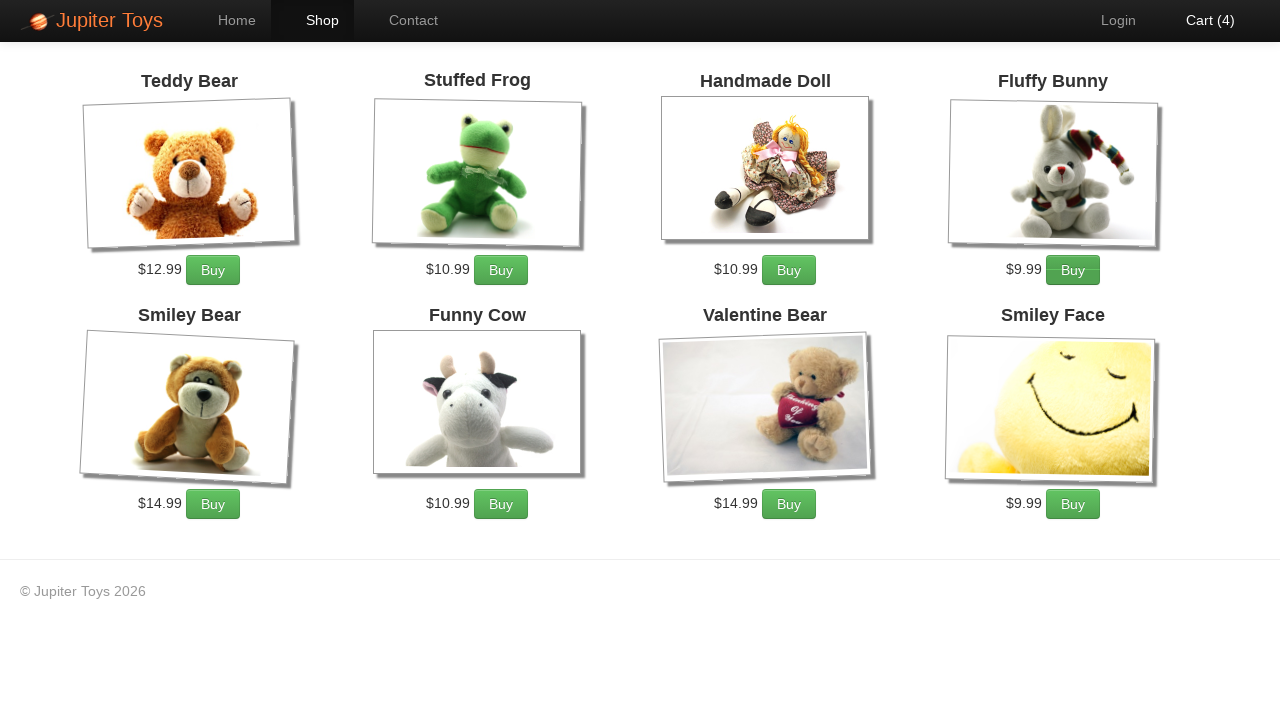

Added Fluffy Bunny to cart (3rd time) at (1073, 270) on #product-4 >> internal:role=link[name="Buy"i]
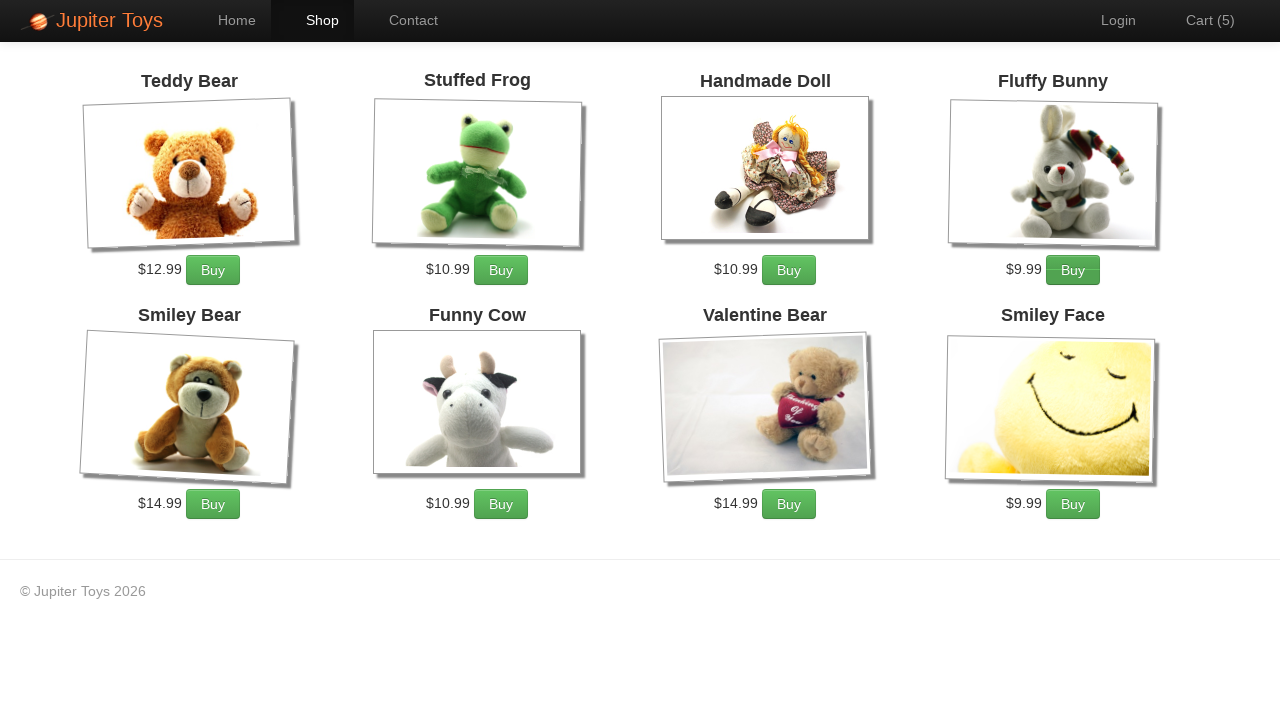

Added Fluffy Bunny to cart (4th time) at (1073, 270) on #product-4 >> internal:role=link[name="Buy"i]
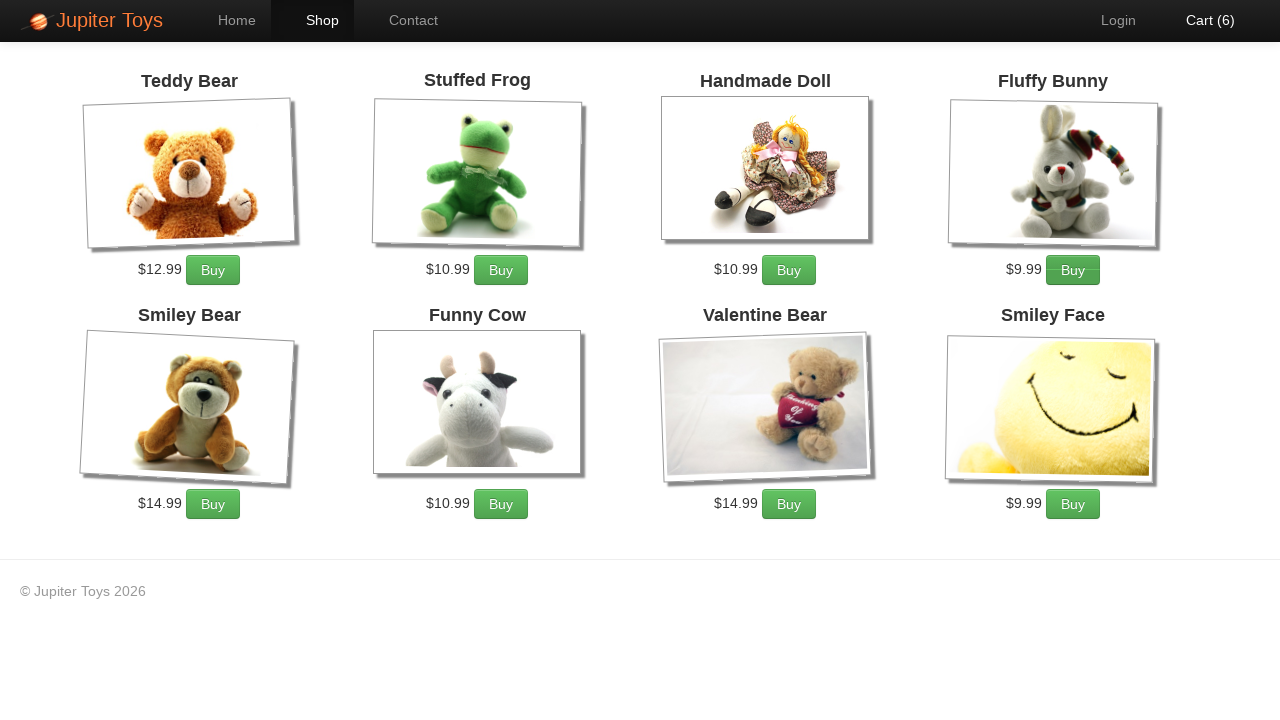

Added Fluffy Bunny to cart (5th time) at (1073, 270) on #product-4 >> internal:role=link[name="Buy"i]
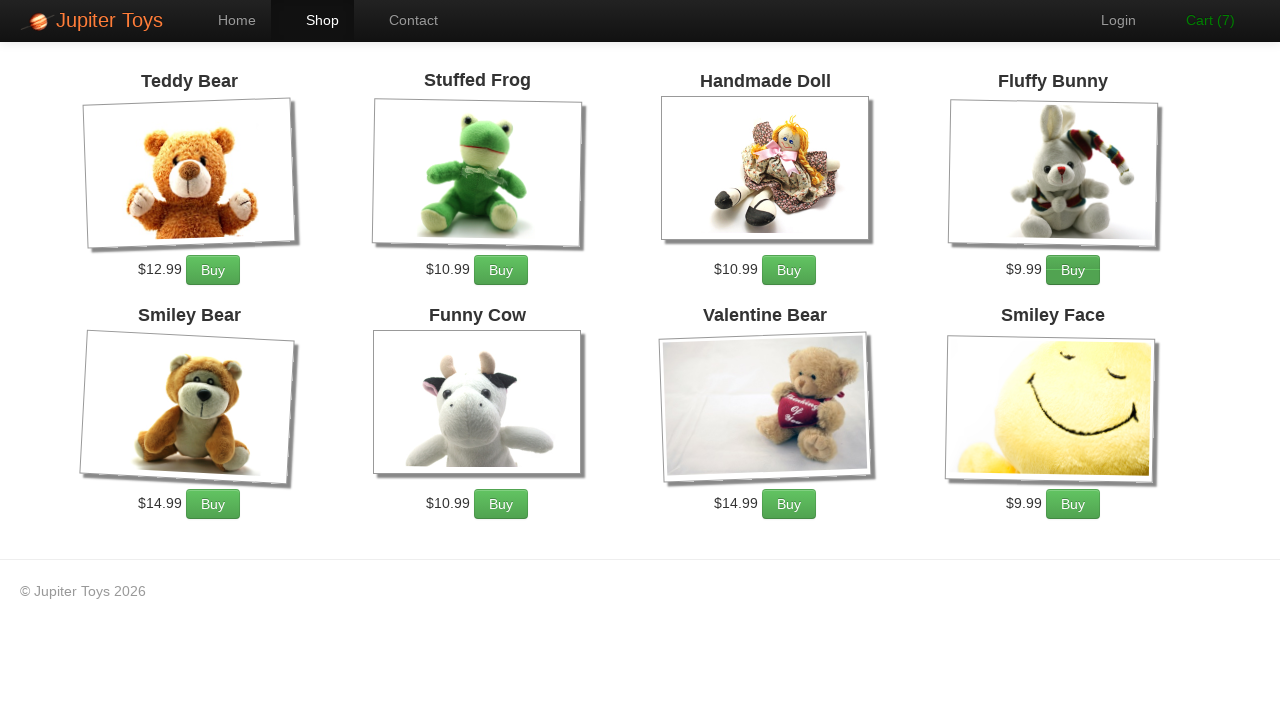

Added Valentine Bear to cart (1st time) at (789, 504) on #product-7 >> internal:role=link[name="Buy"i]
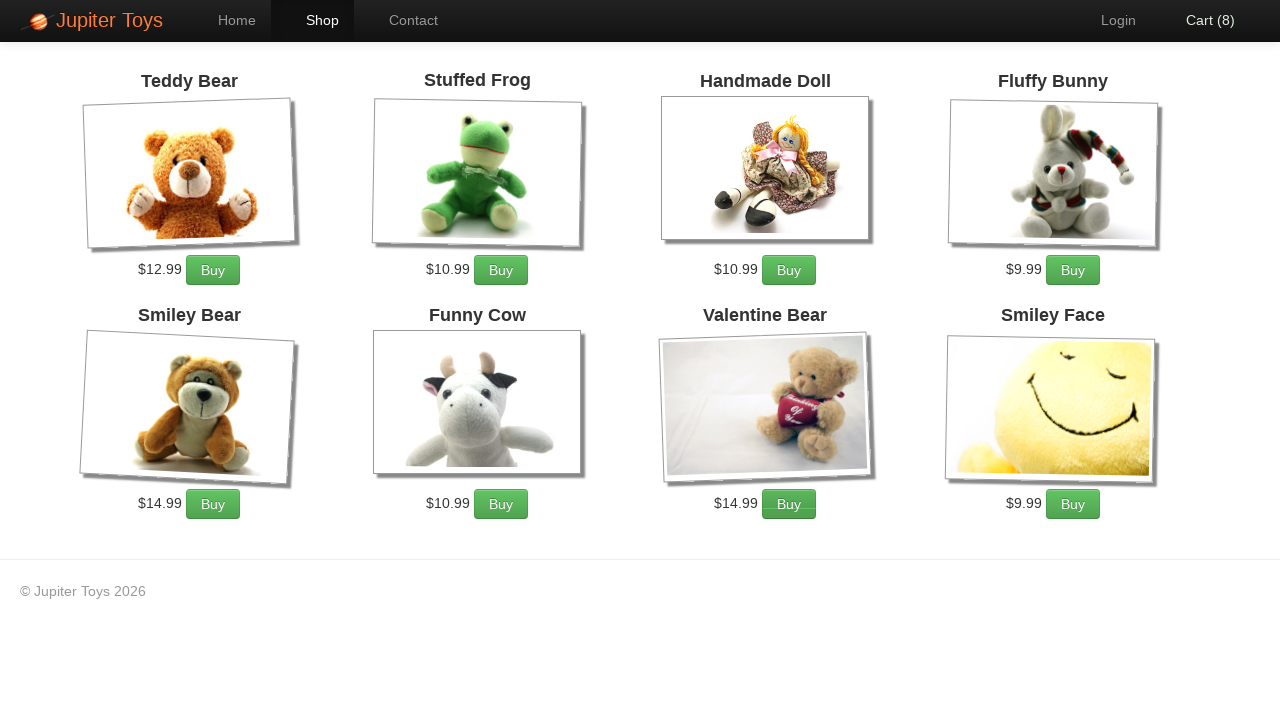

Added Valentine Bear to cart (2nd time) at (789, 504) on #product-7 >> internal:role=link[name="Buy"i]
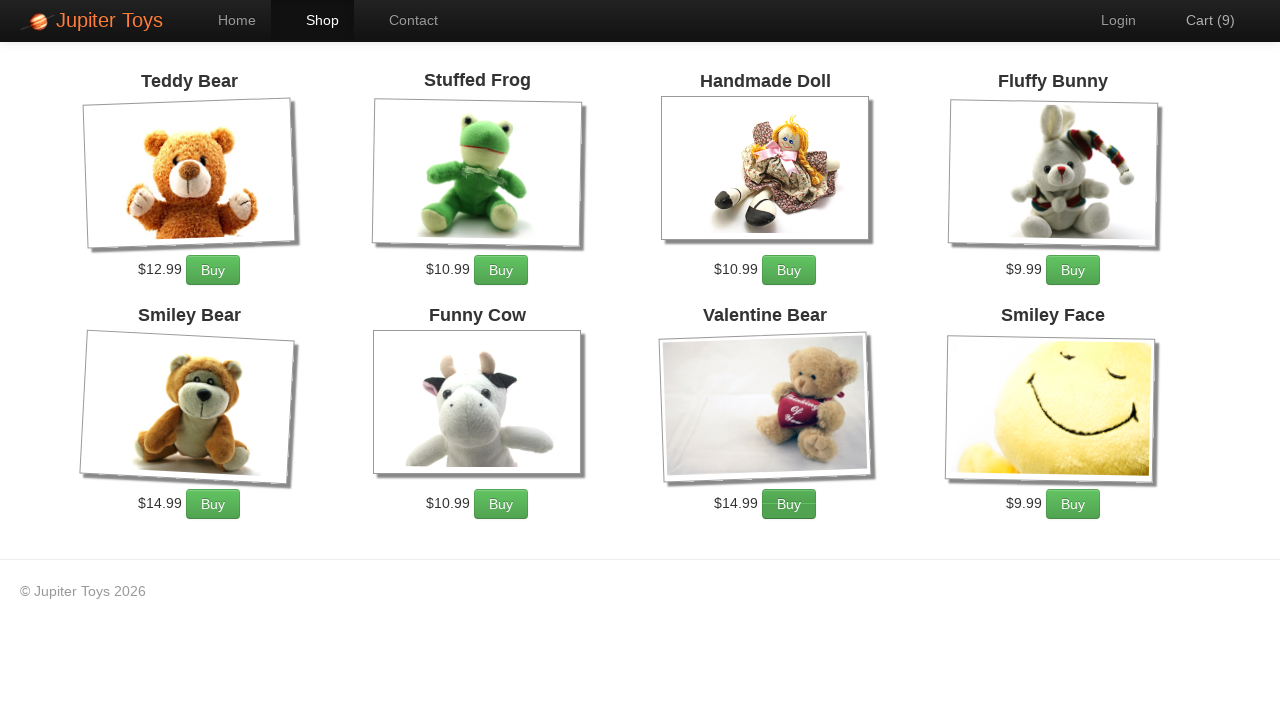

Added Valentine Bear to cart (3rd time) at (789, 504) on #product-7 >> internal:role=link[name="Buy"i]
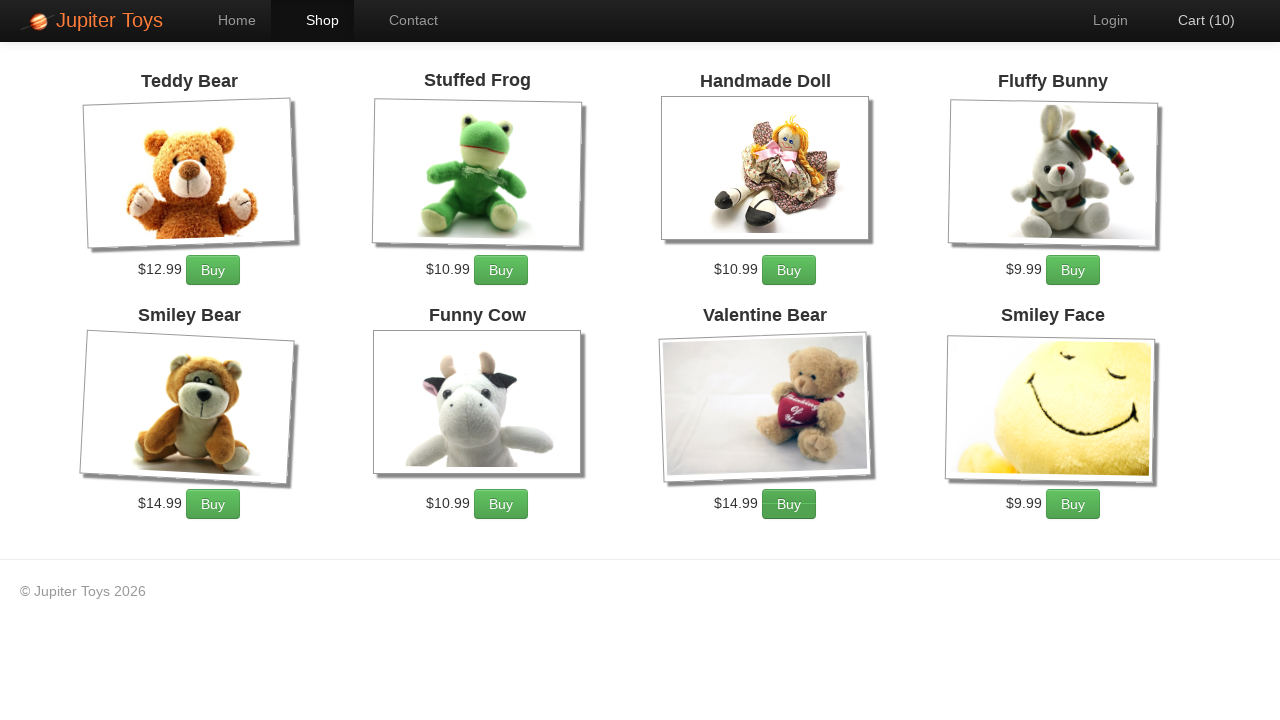

Clicked on Cart link to view shopping cart with 10 items at (1196, 20) on internal:role=link[name="Cart (10)"i]
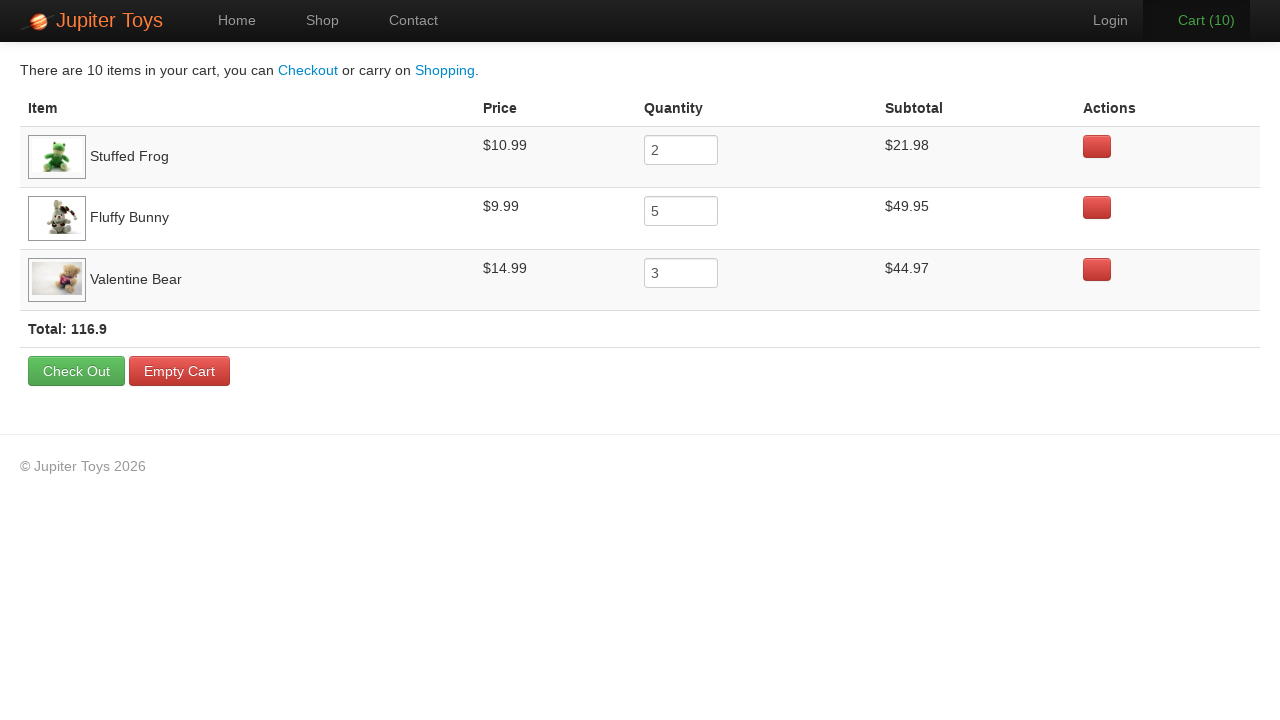

Waited for cart table to load
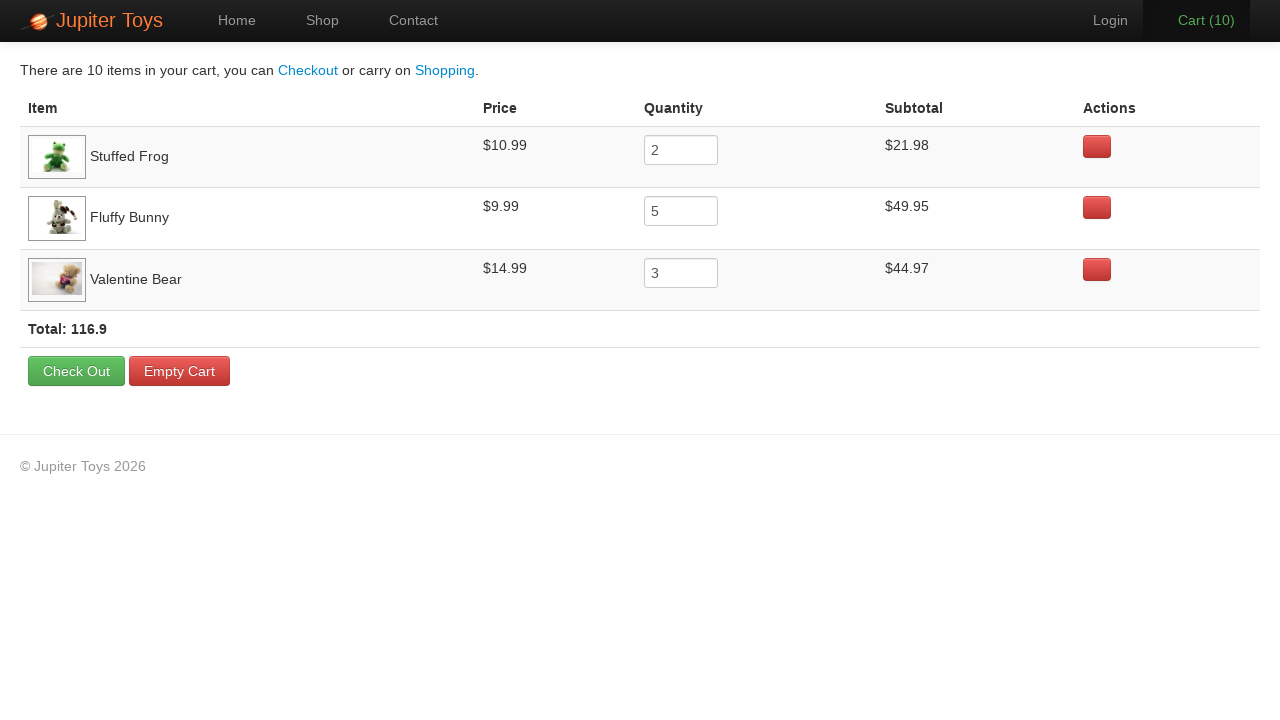

Clicked on Stuffed Frog total price cell ($21.98) at (976, 157) on internal:role=cell[name="$21.98"i]
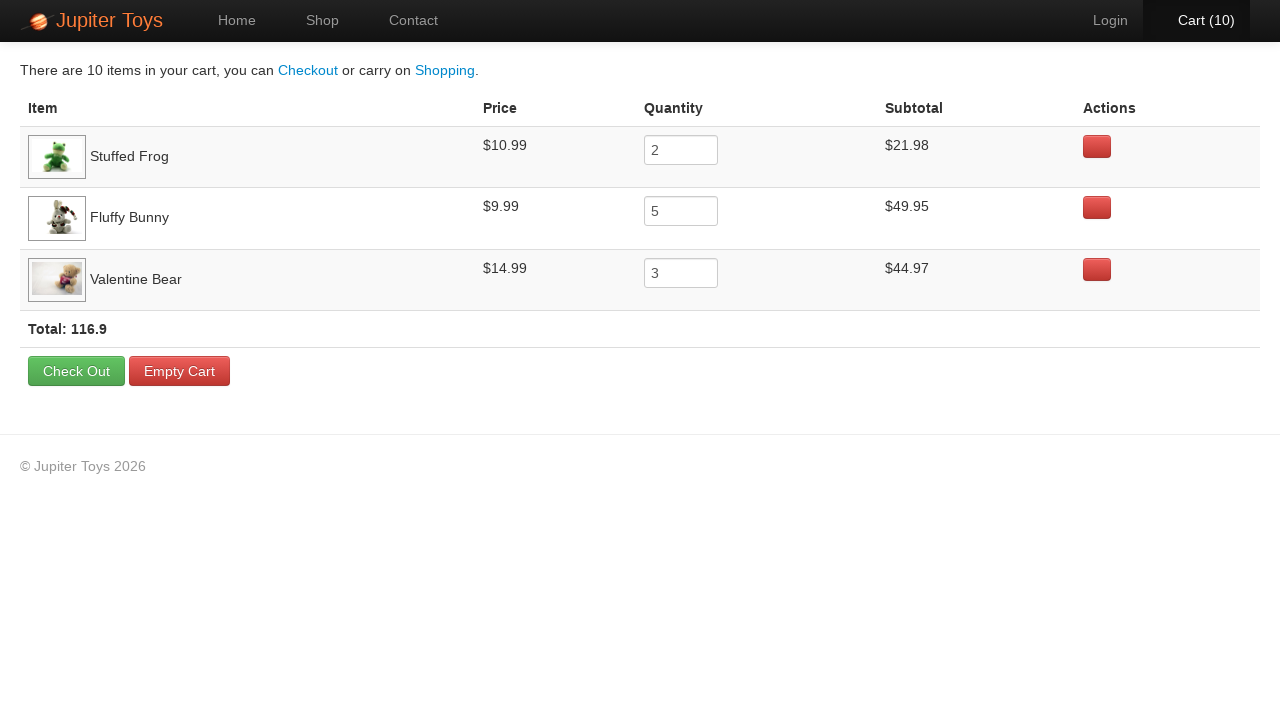

Clicked on Fluffy Bunny total price cell ($49.95) at (976, 218) on internal:role=cell[name="$49.95"i]
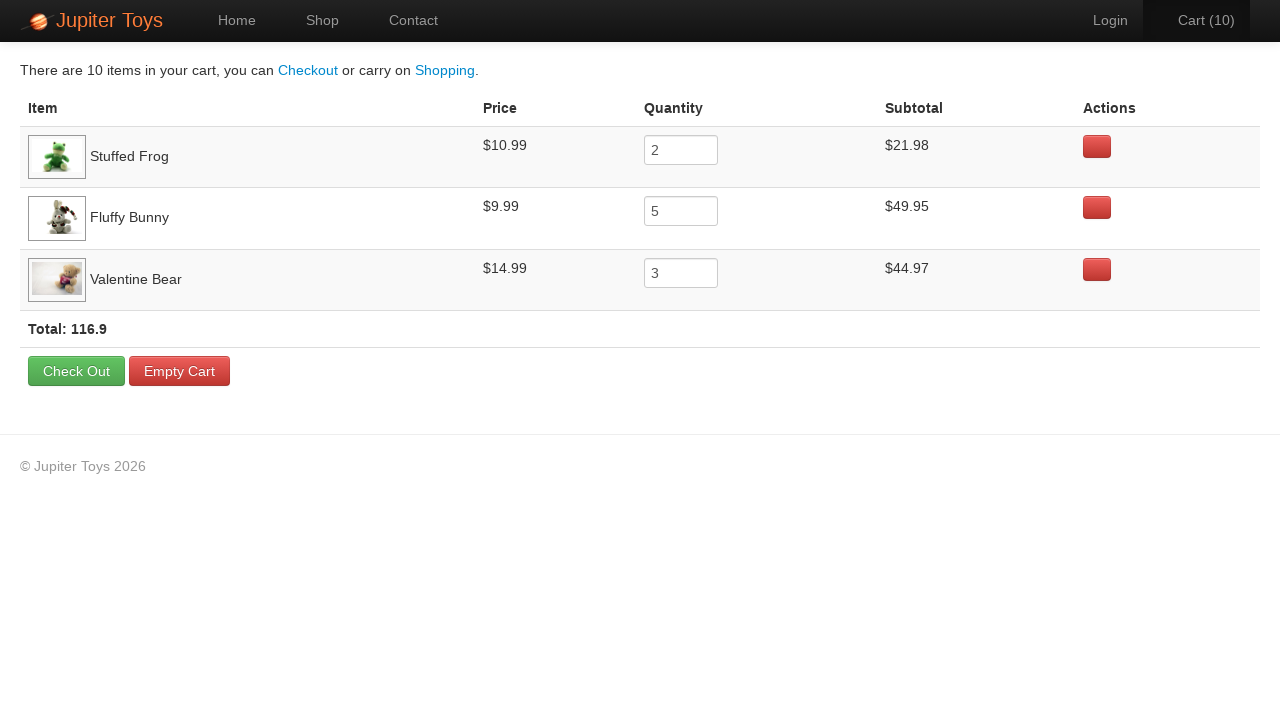

Clicked on Valentine Bear total price cell ($44.97) at (976, 280) on internal:role=cell[name="$44.97"i]
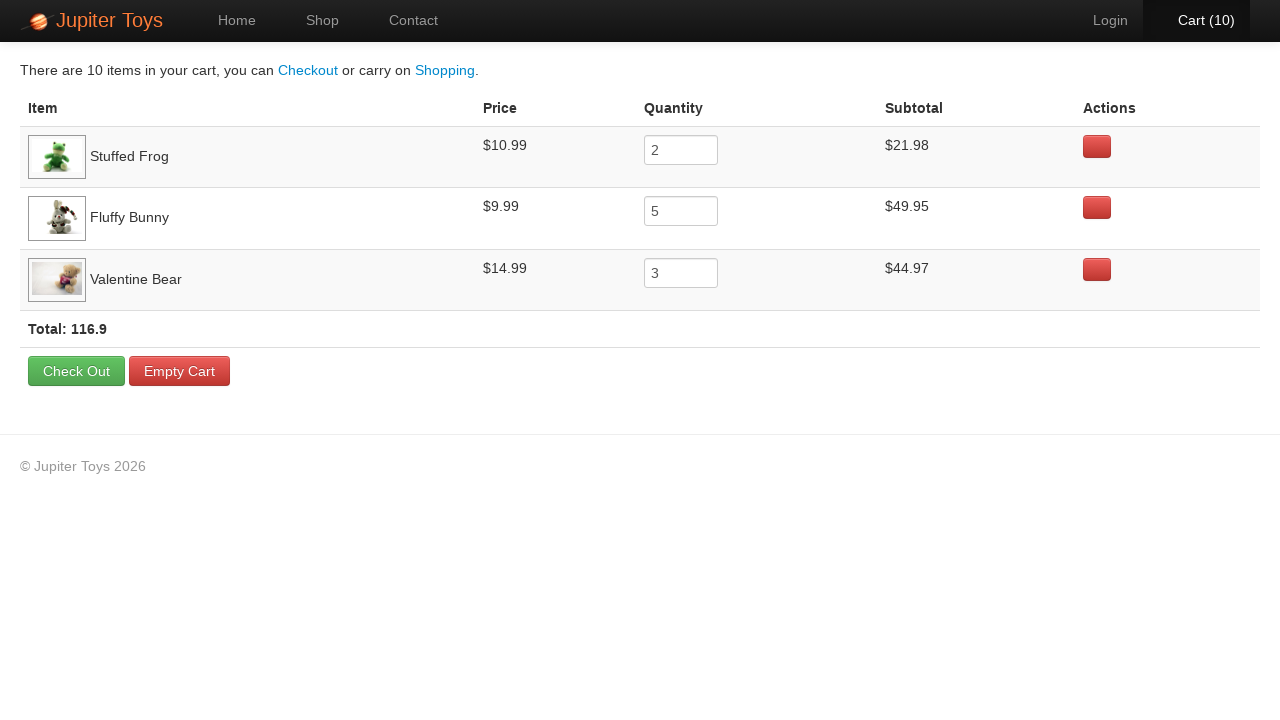

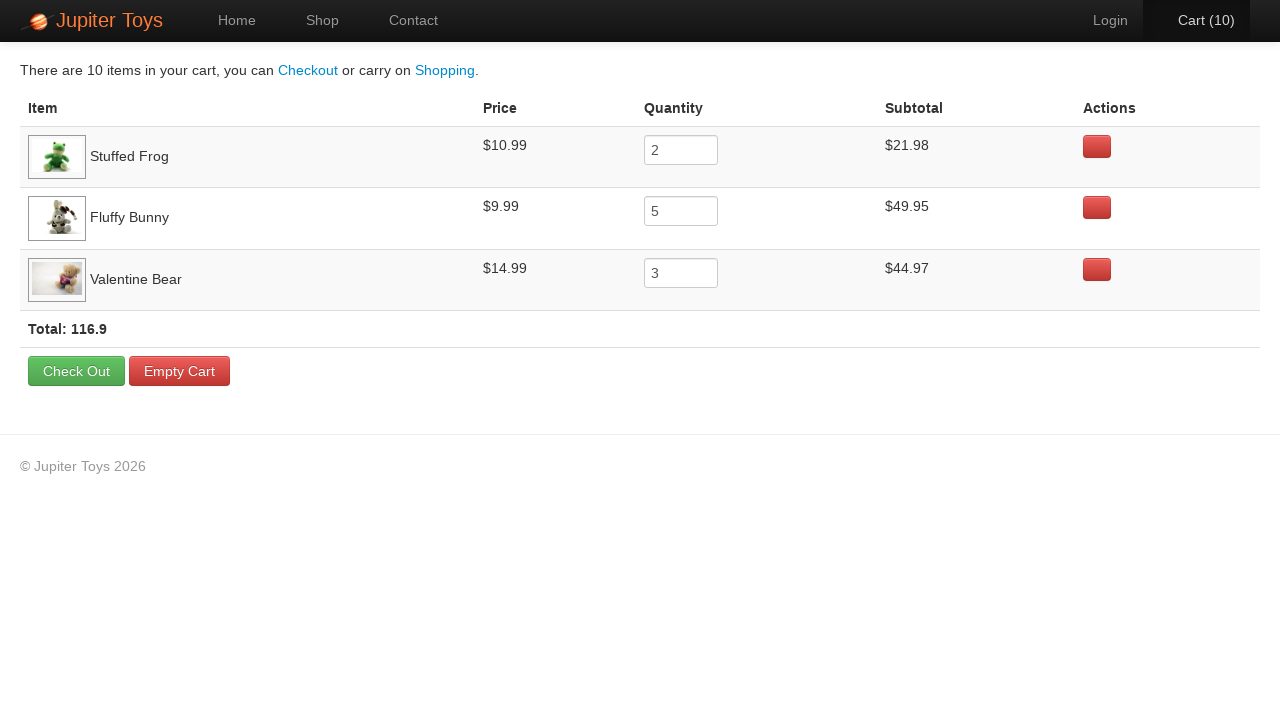